Tests deleting a todo task by hovering to reveal the delete button and clicking it

Starting URL: https://demo.playwright.dev/todomvc/

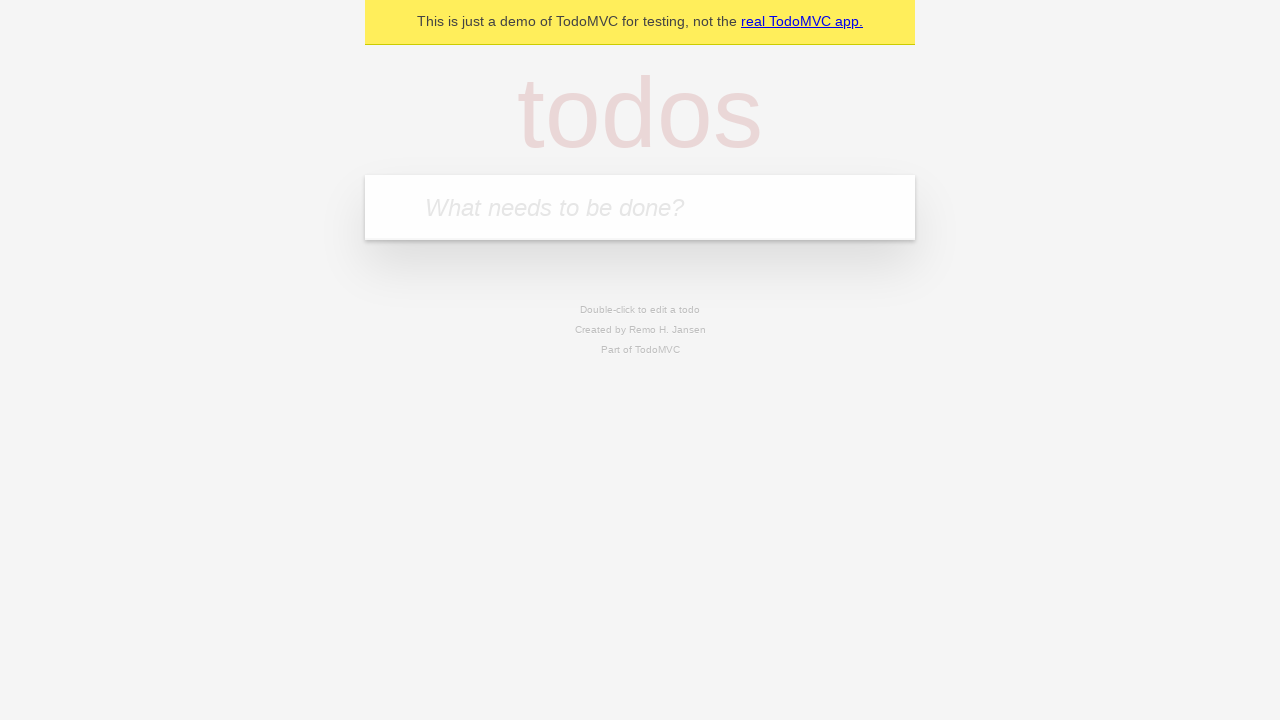

Filled new task input with 'Delete this task' on input.new-todo
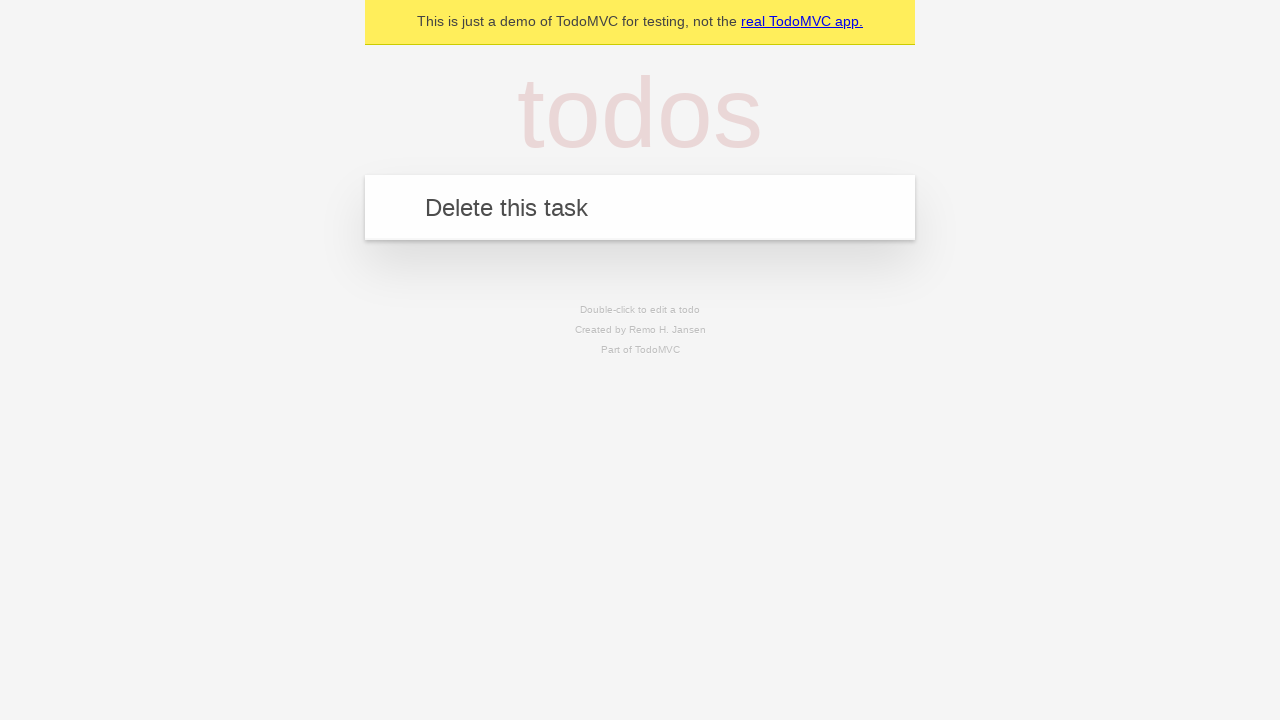

Pressed Enter to add the new task
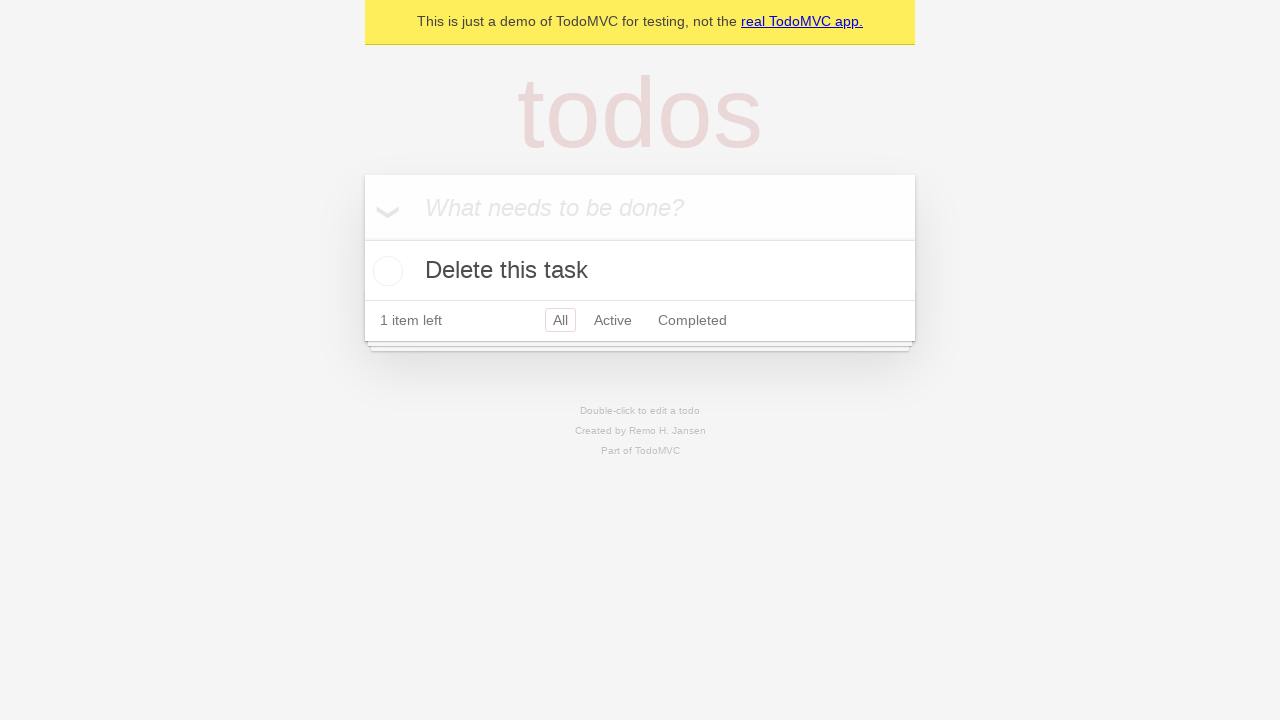

Task appeared in the todo list
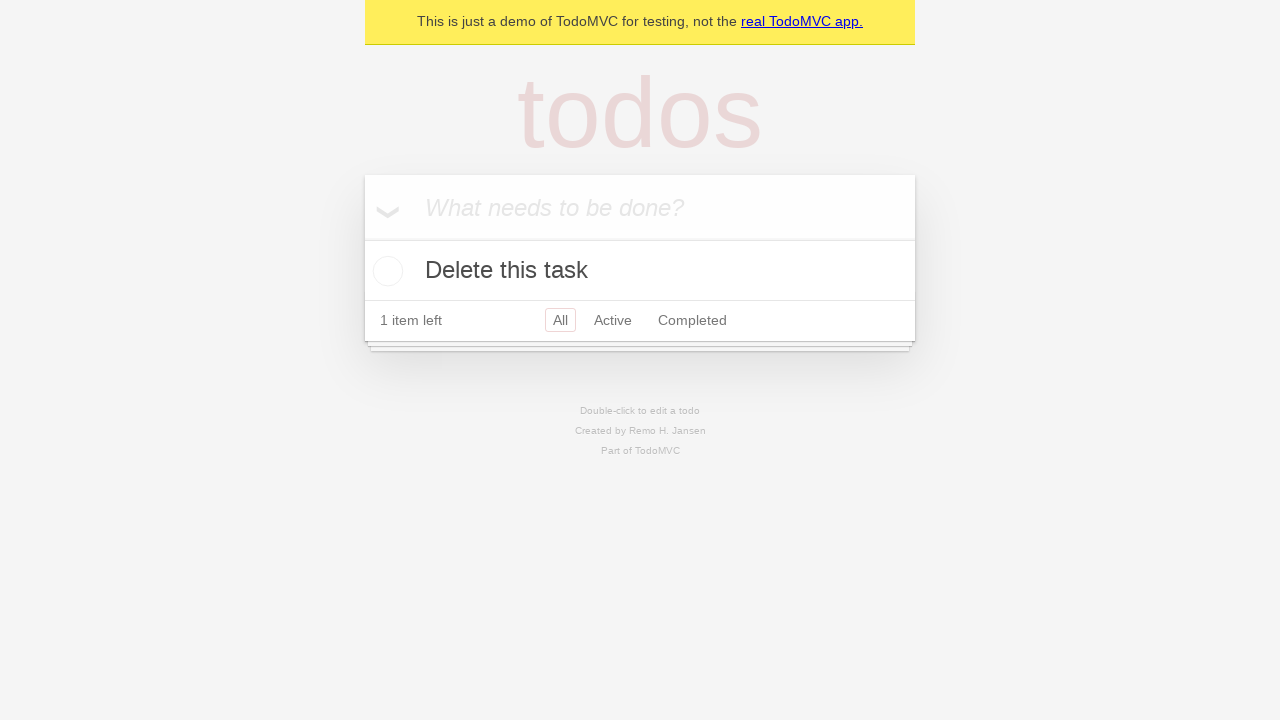

Hovered over the task to reveal delete button at (640, 271) on .todo-list li
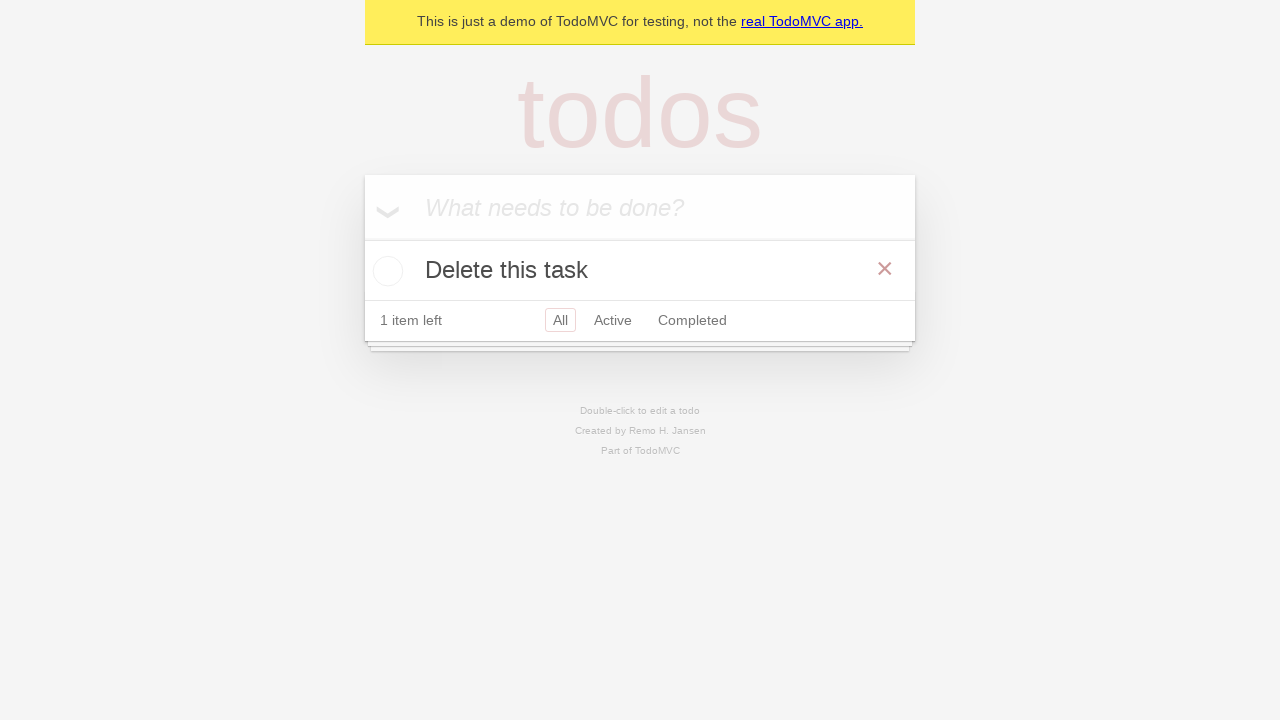

Clicked the delete button to remove the task at (885, 269) on .todo-list li .destroy
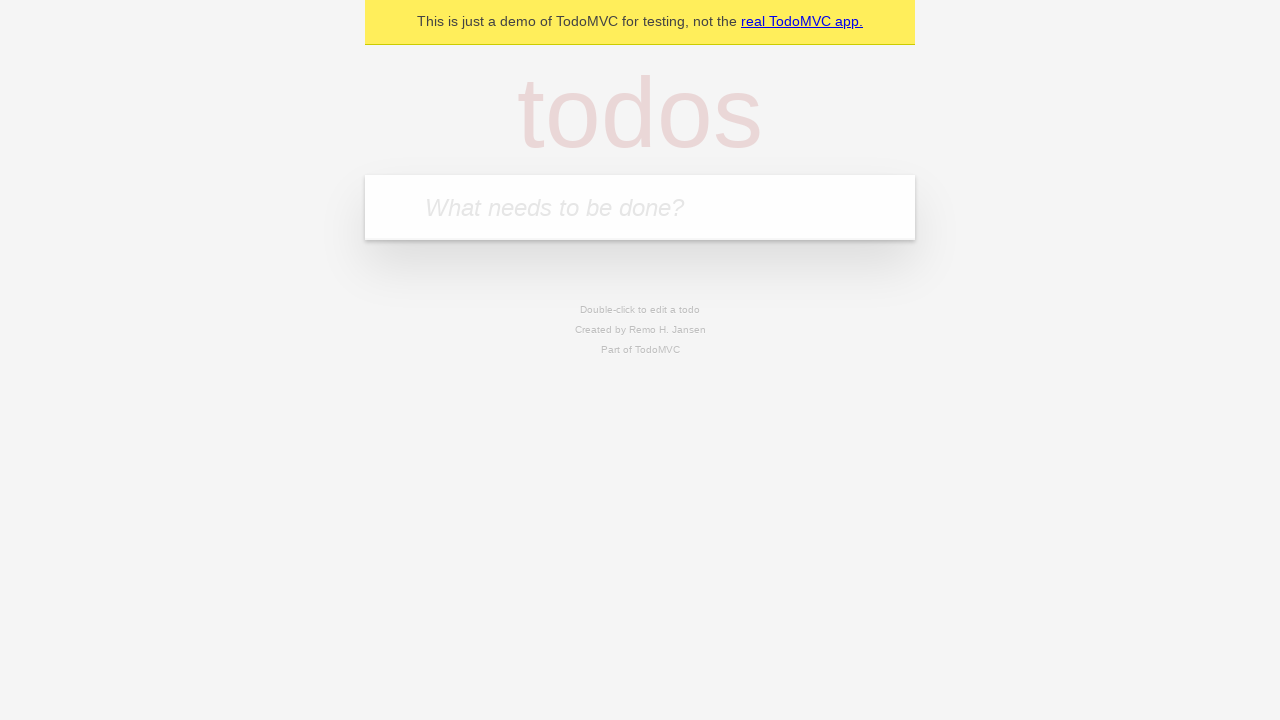

Waited for task deletion to complete
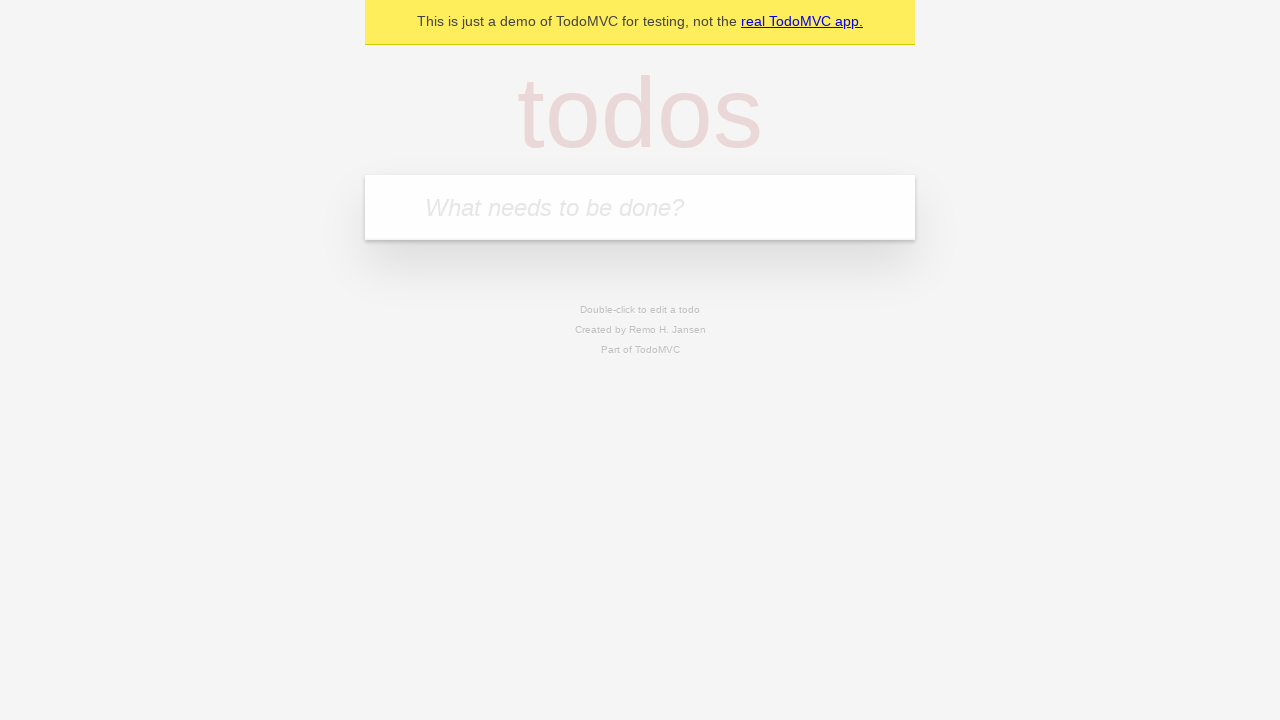

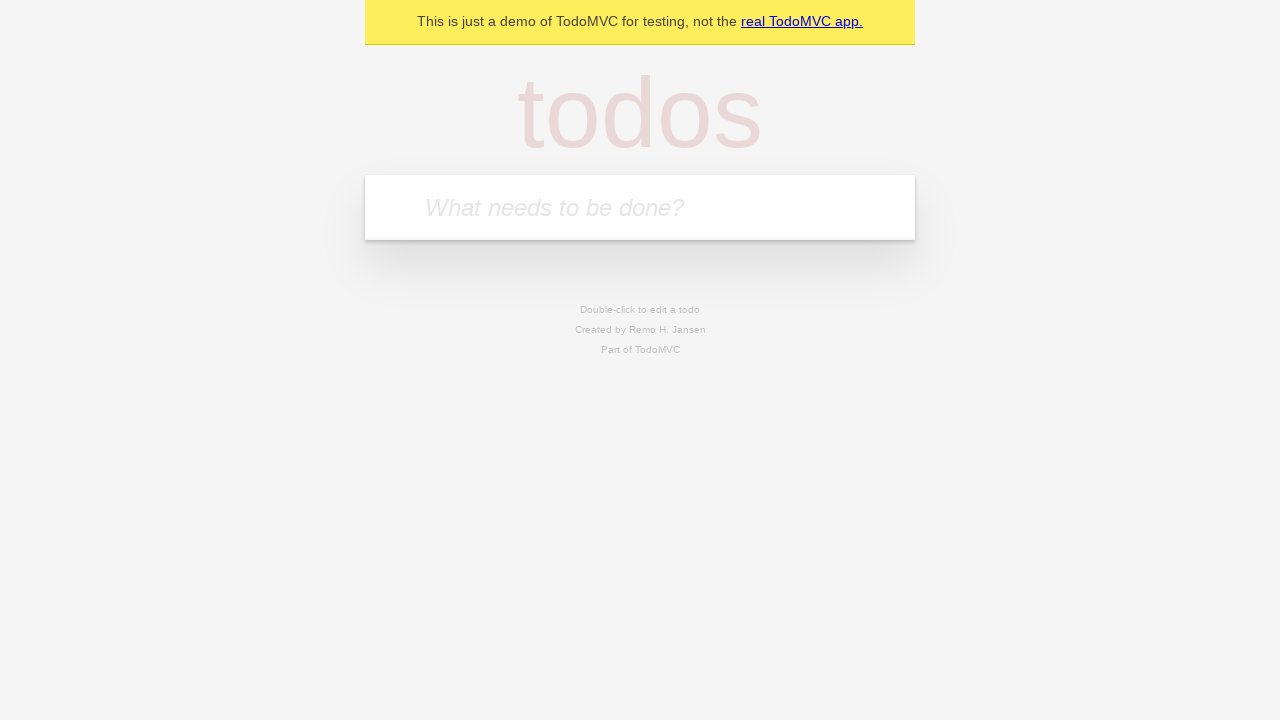